Tests that new todo items are appended to the bottom of the list by adding 3 items and verifying the count

Starting URL: https://demo.playwright.dev/todomvc

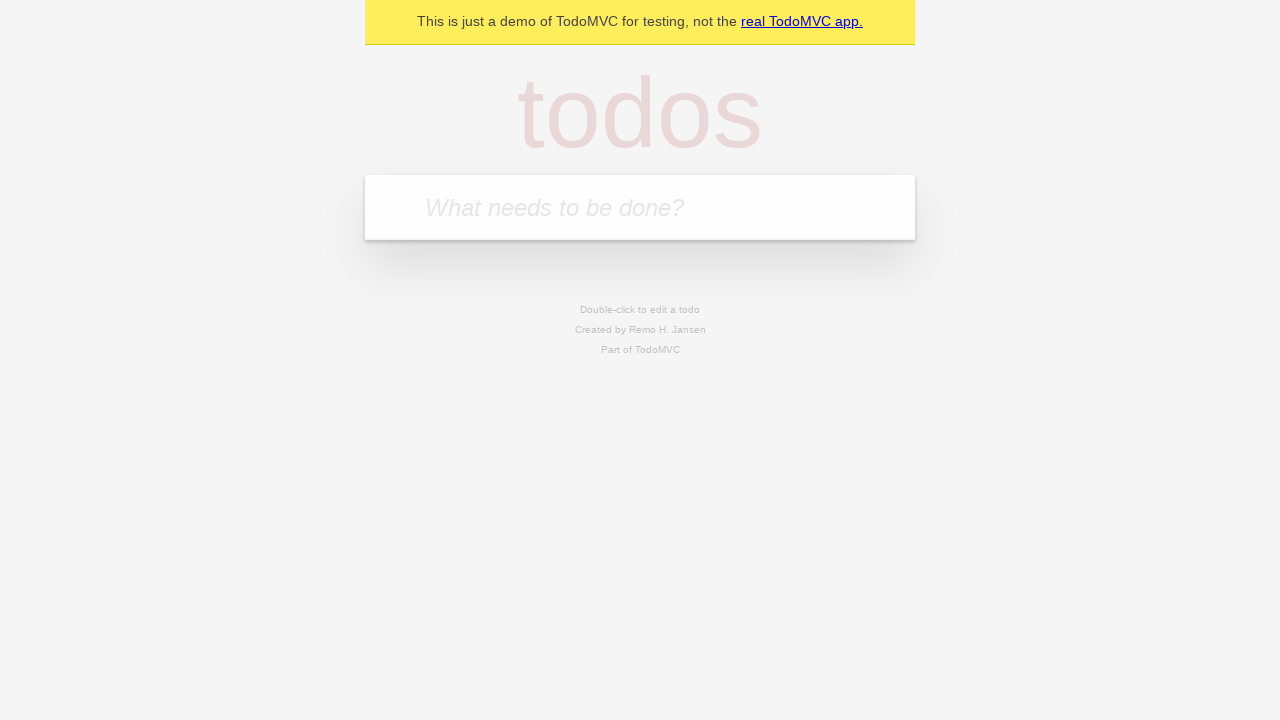

Located the 'What needs to be done?' input field
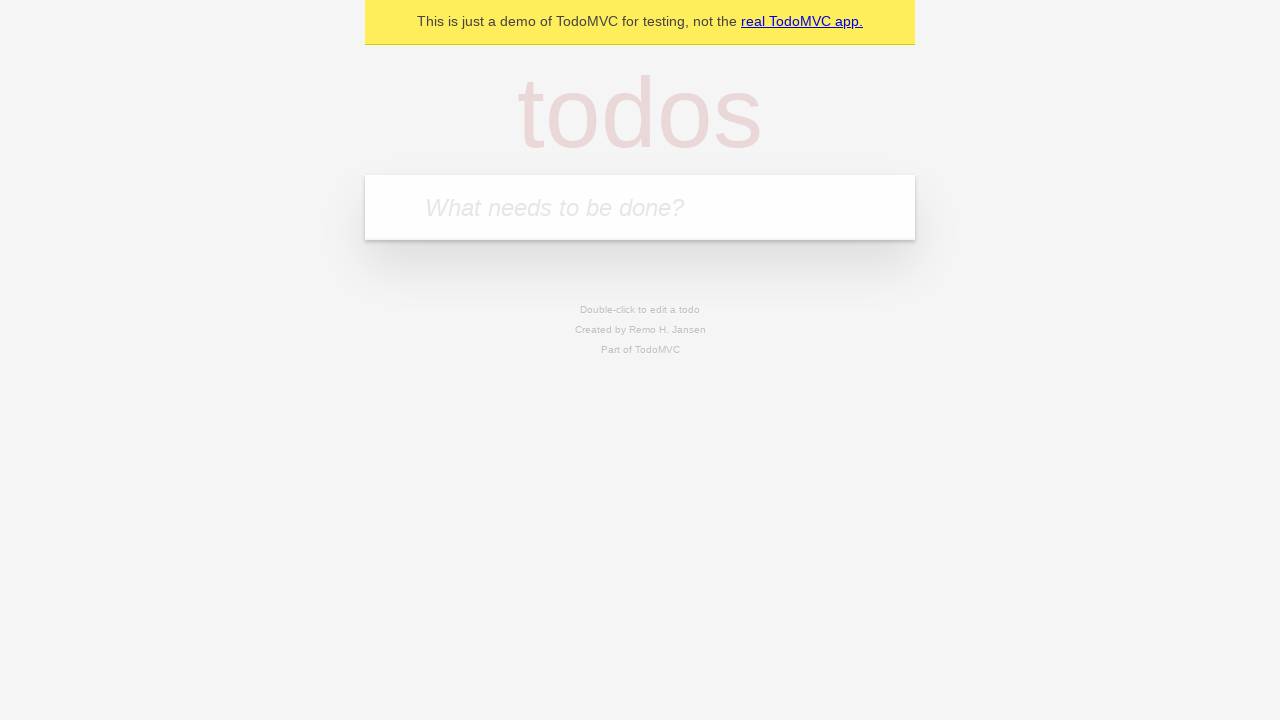

Filled input with 'buy some cheese' on internal:attr=[placeholder="What needs to be done?"i]
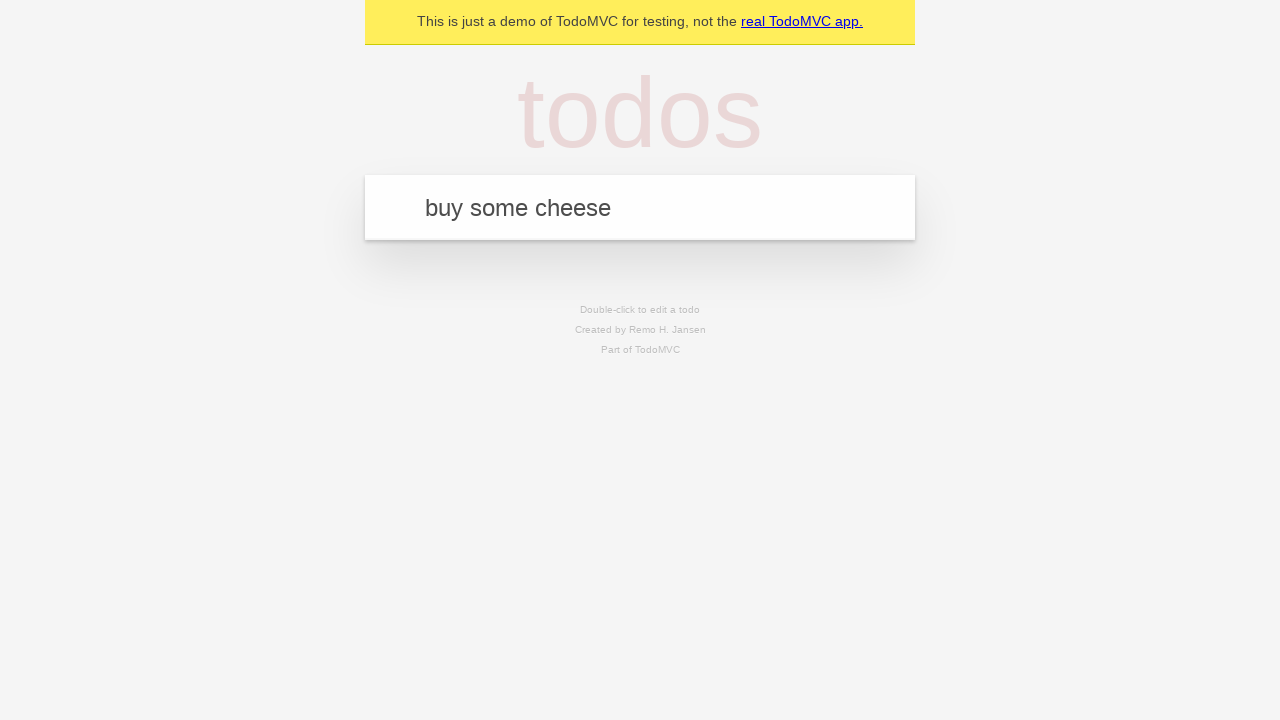

Pressed Enter to add first todo item on internal:attr=[placeholder="What needs to be done?"i]
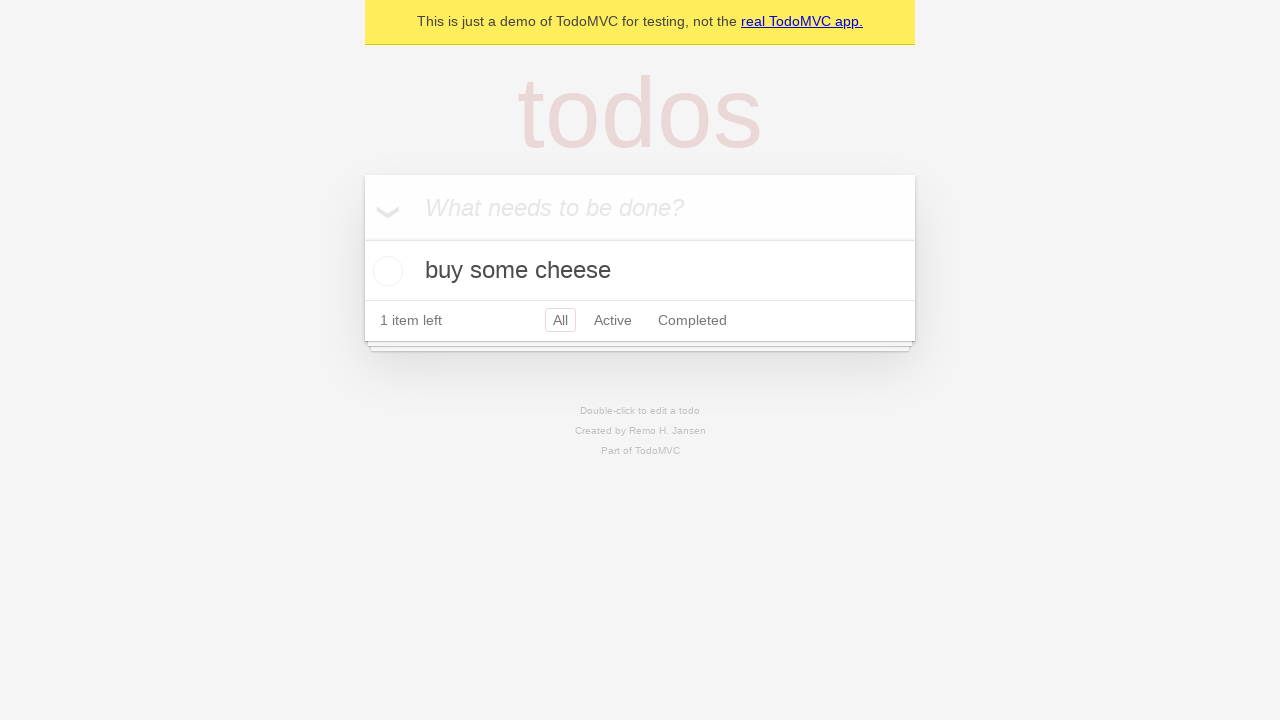

Filled input with 'feed the cat' on internal:attr=[placeholder="What needs to be done?"i]
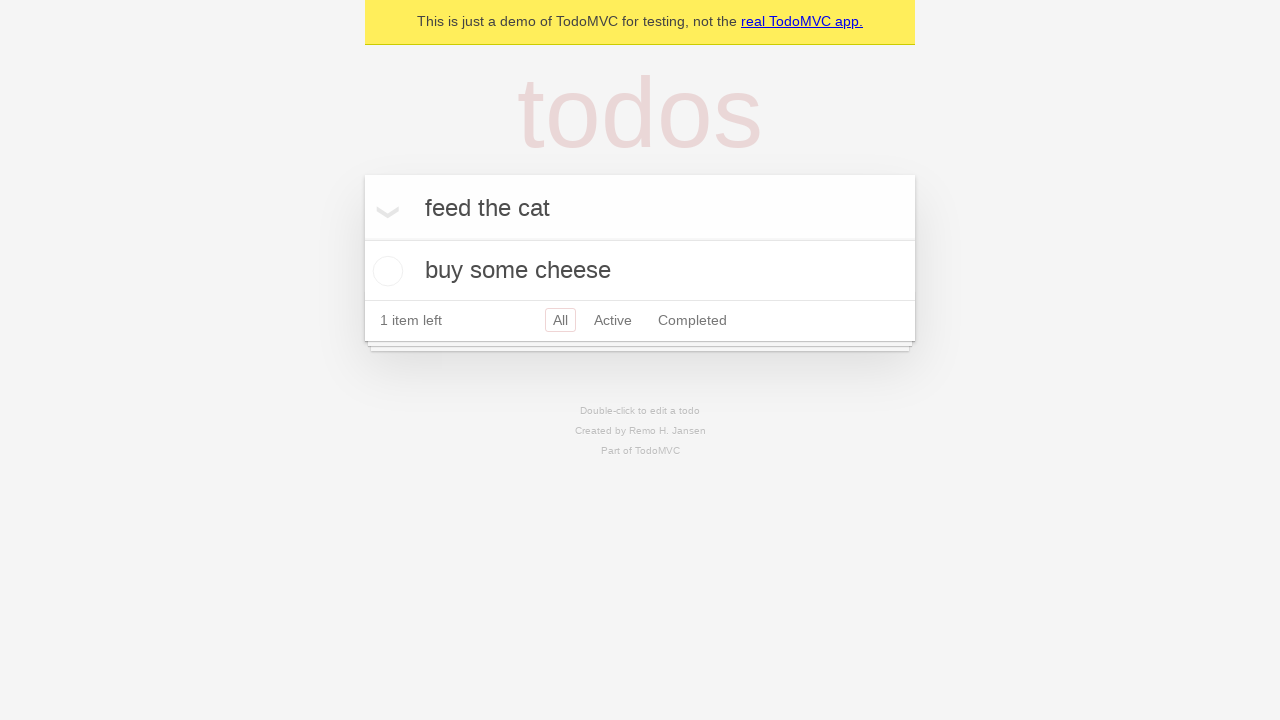

Pressed Enter to add second todo item on internal:attr=[placeholder="What needs to be done?"i]
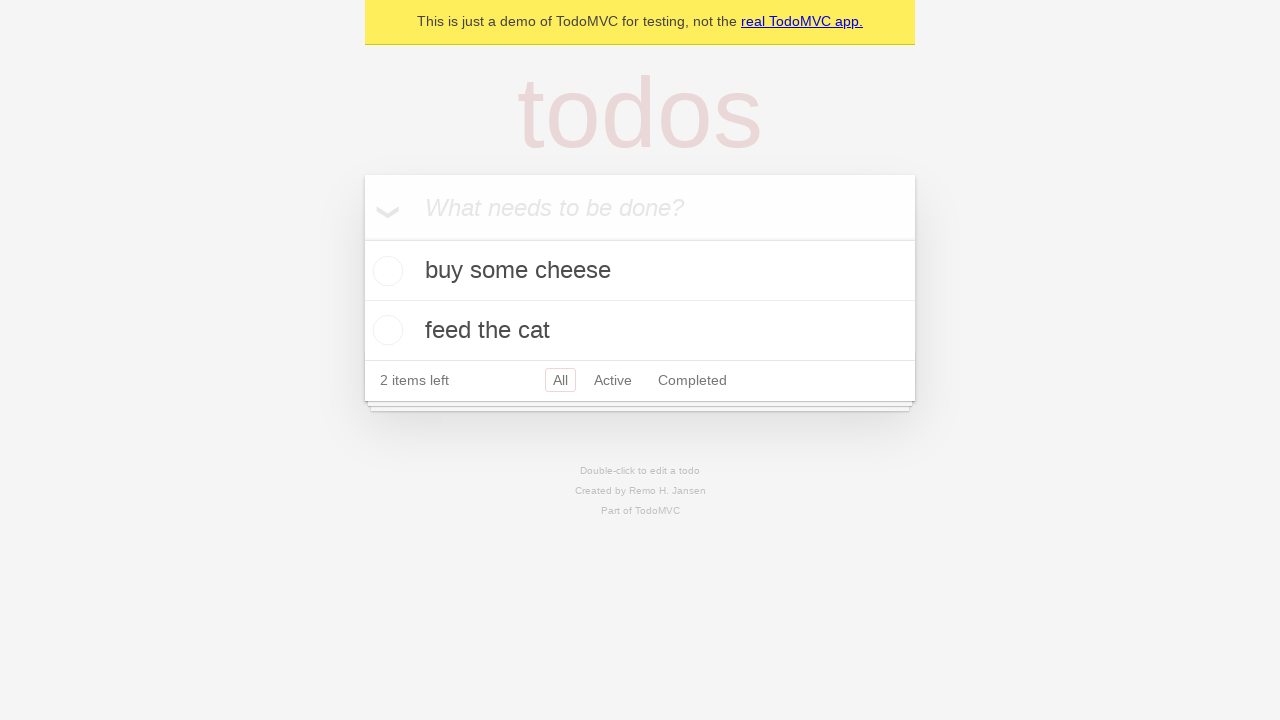

Filled input with 'book a doctors appointment' on internal:attr=[placeholder="What needs to be done?"i]
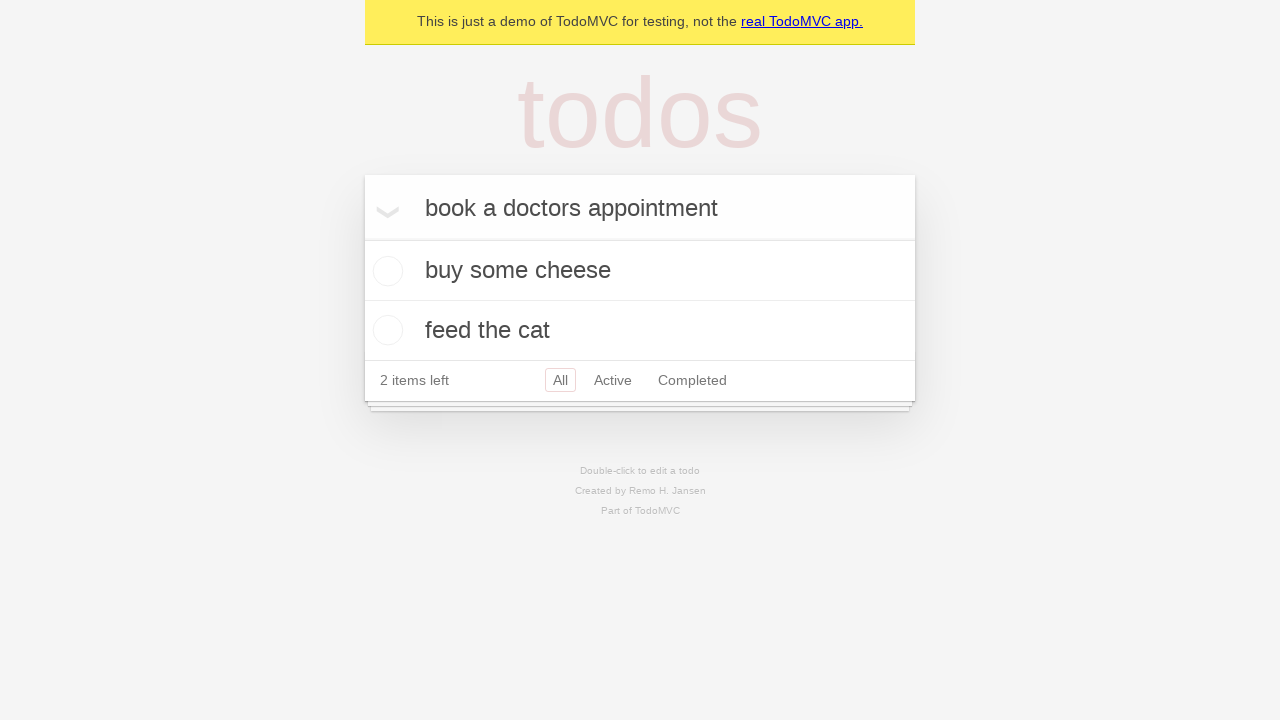

Pressed Enter to add third todo item on internal:attr=[placeholder="What needs to be done?"i]
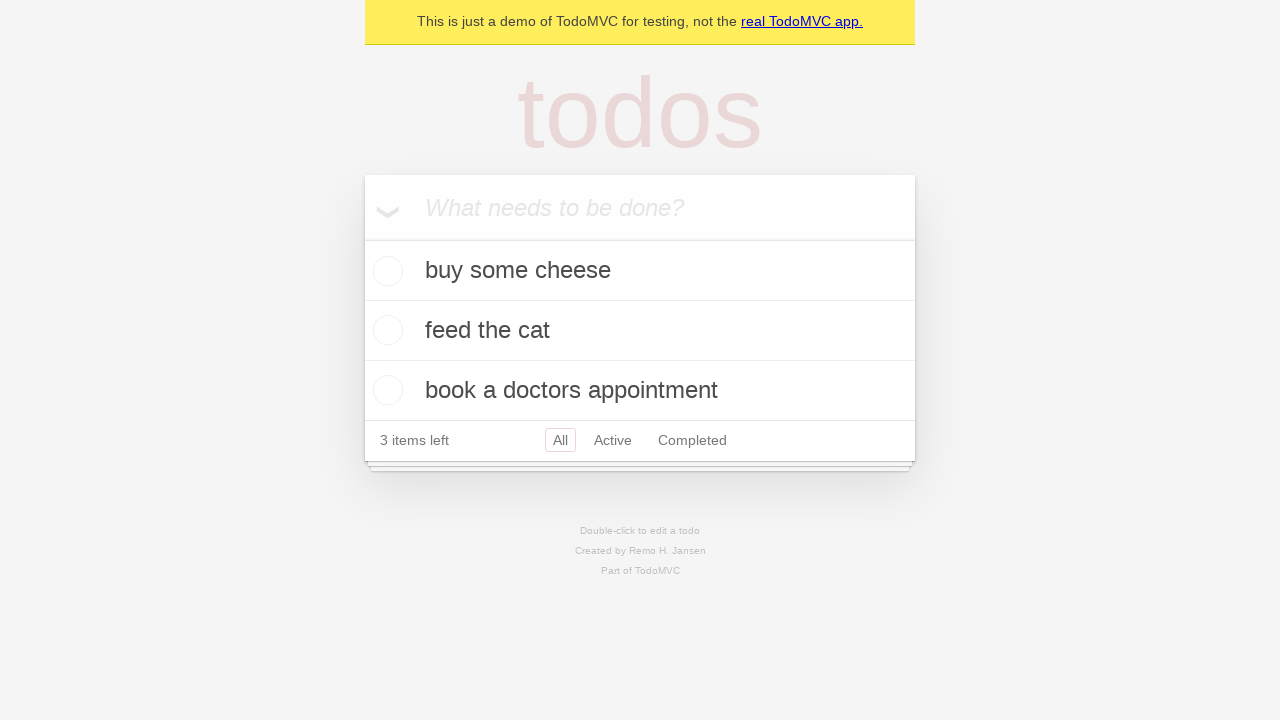

Verified that '3 items left' counter is displayed
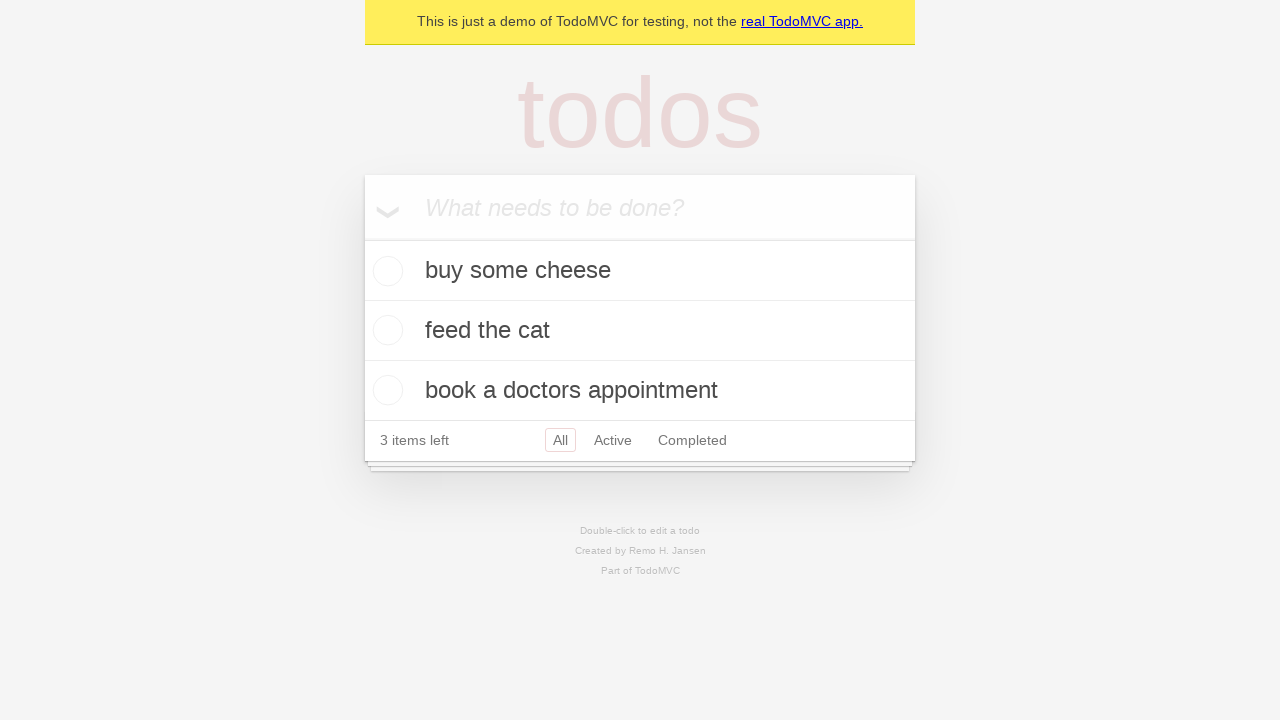

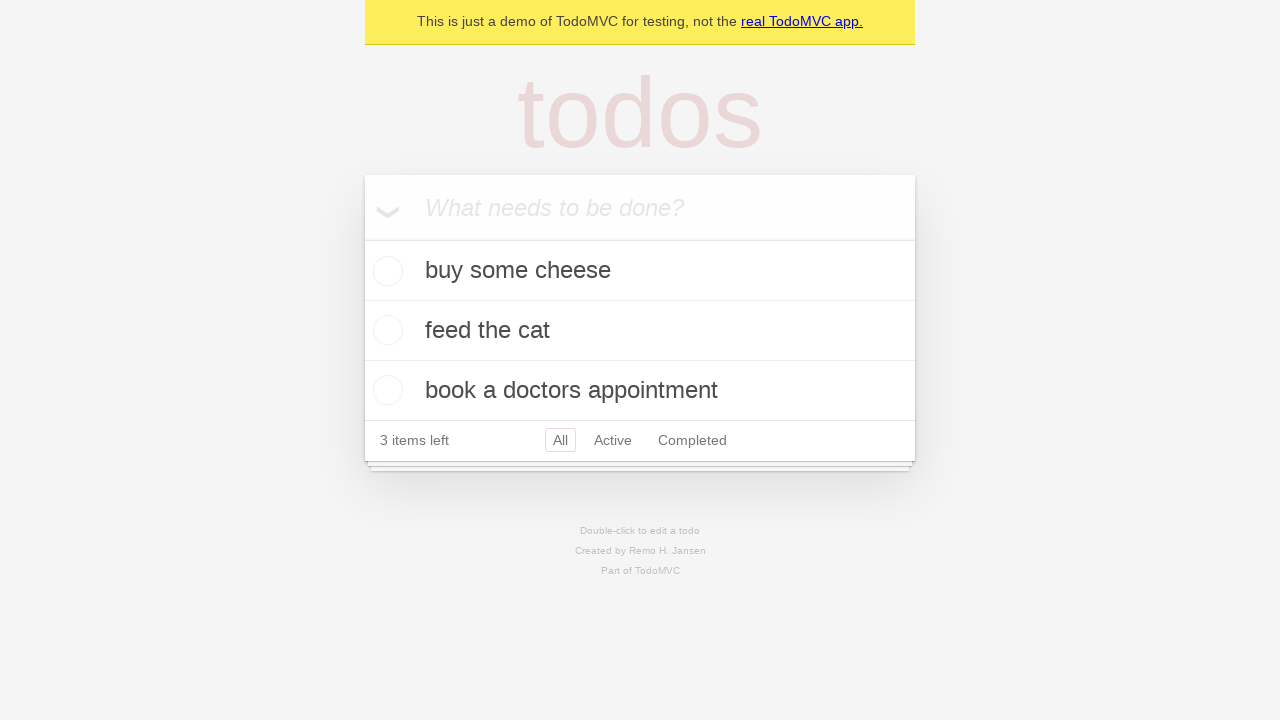